Scrolls to the bottom of the page and verifies the footer is visible

Starting URL: https://automationexercise.com

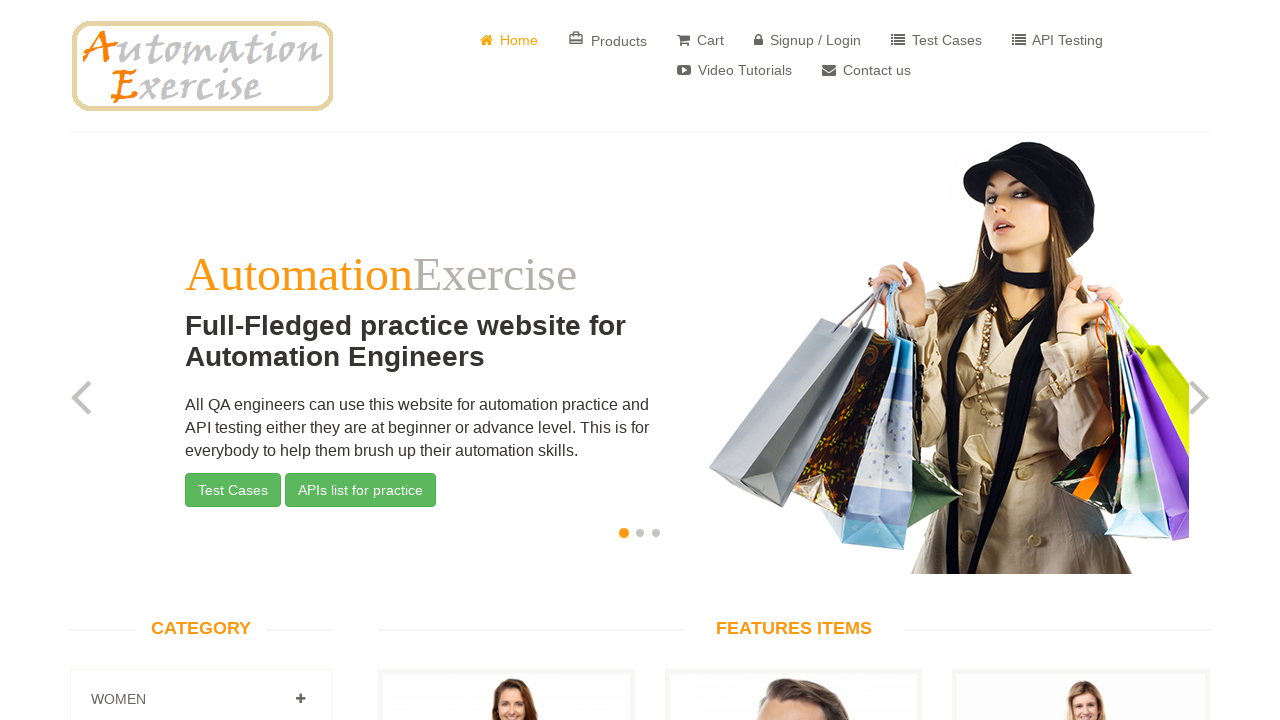

Scrolled to the bottom of the page
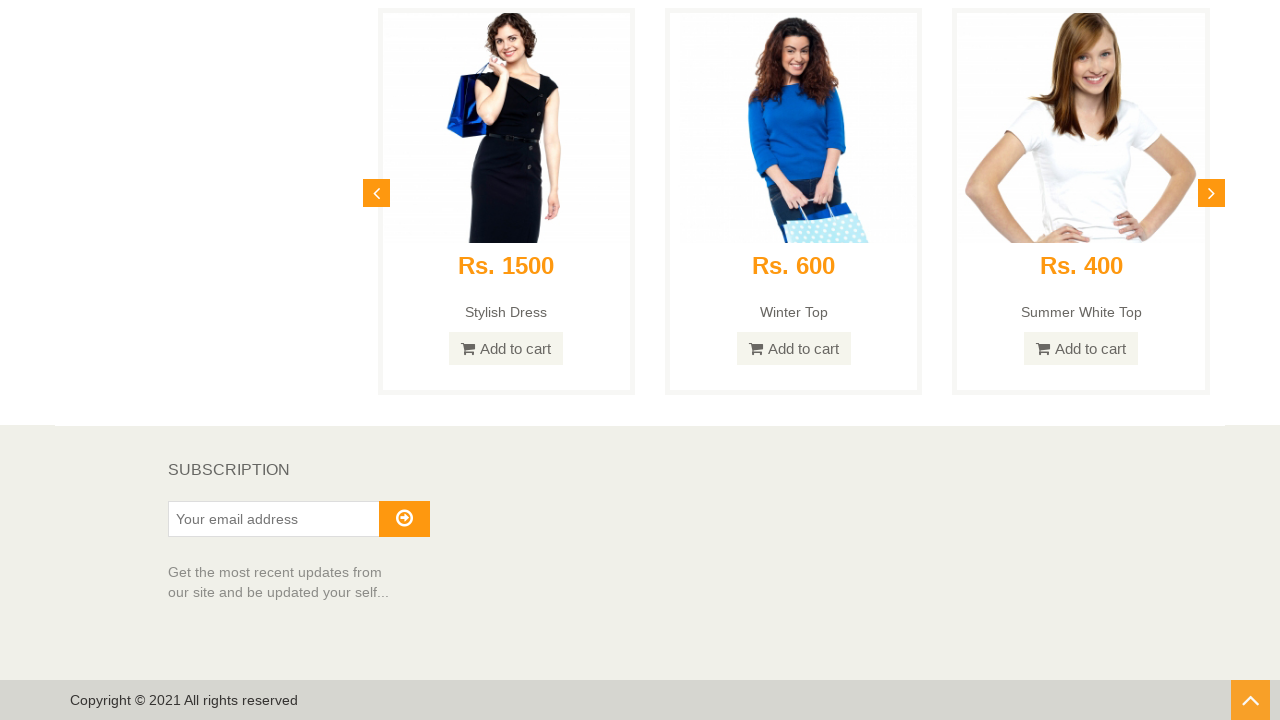

Verified footer is visible in viewport
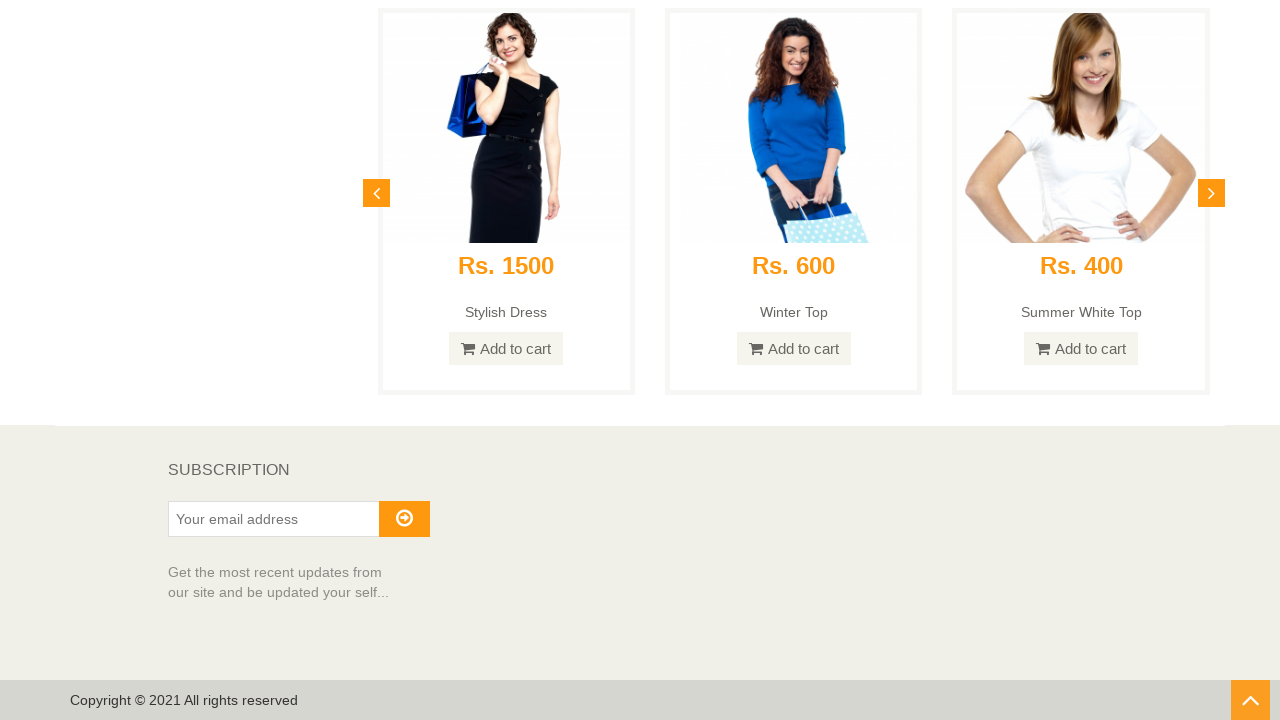

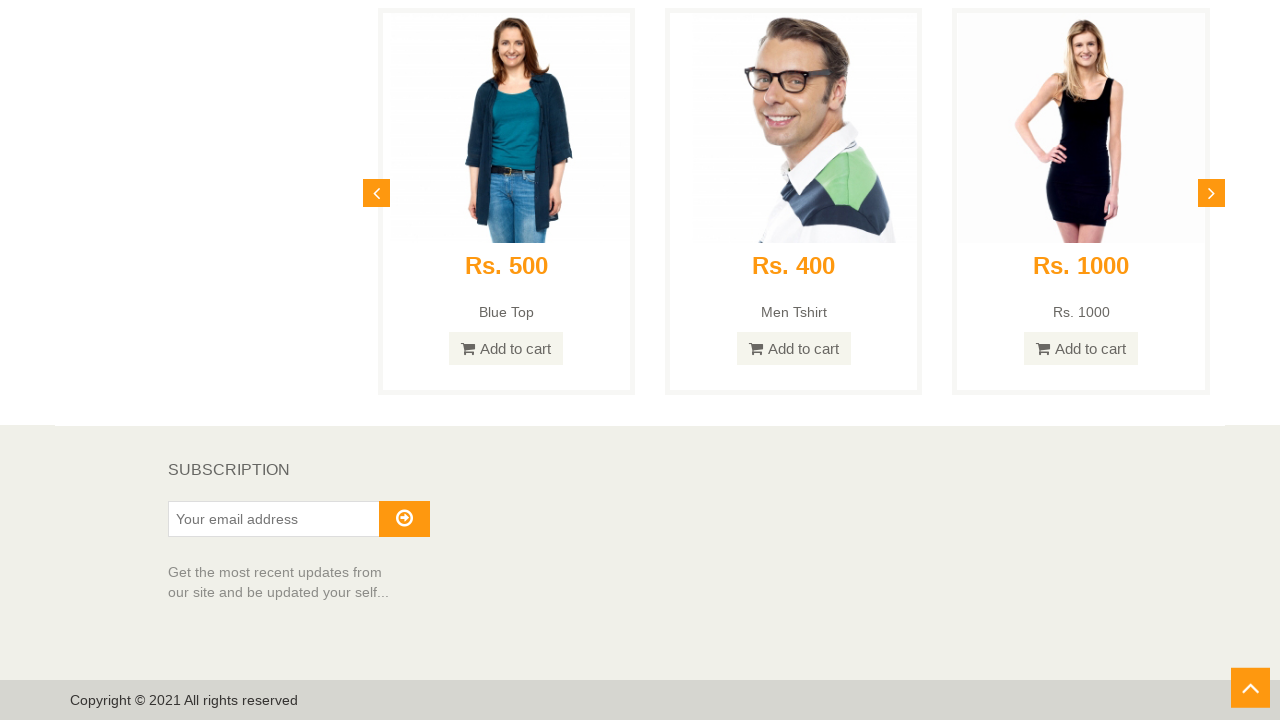